Tests that edits are saved when the input loses focus (blur event)

Starting URL: https://demo.playwright.dev/todomvc

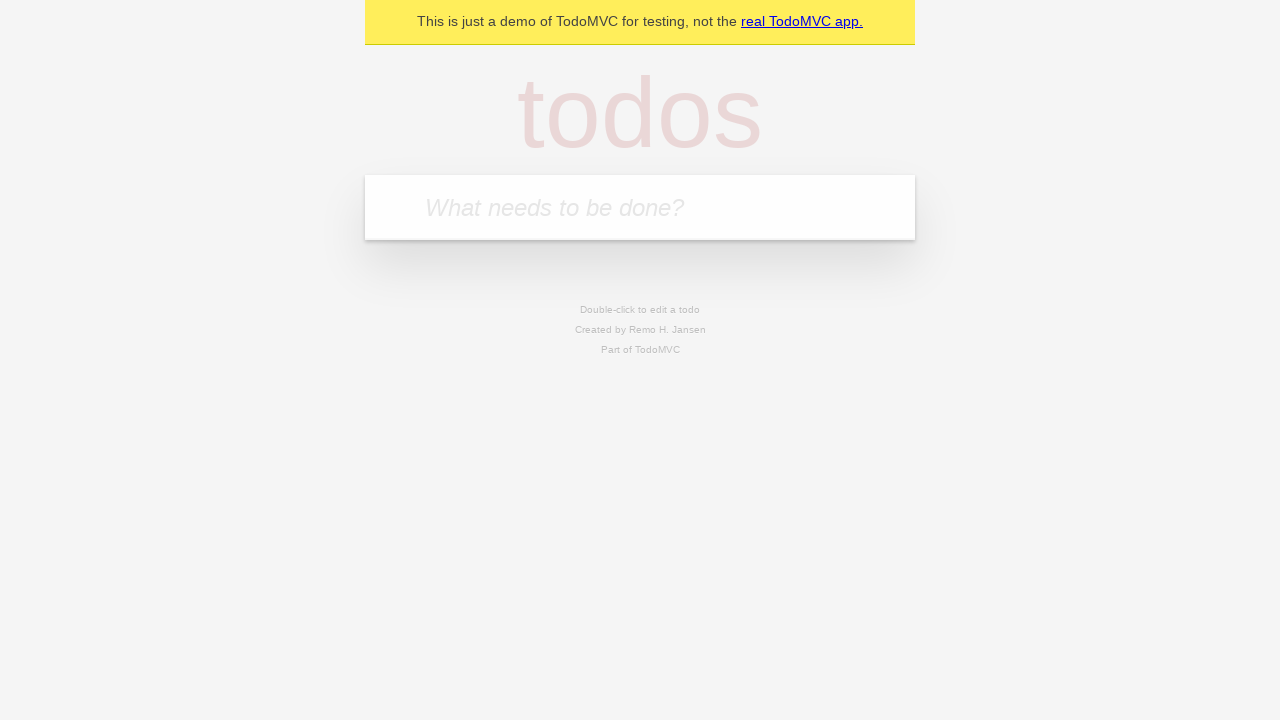

Filled new todo input with 'buy some cheese' on .new-todo
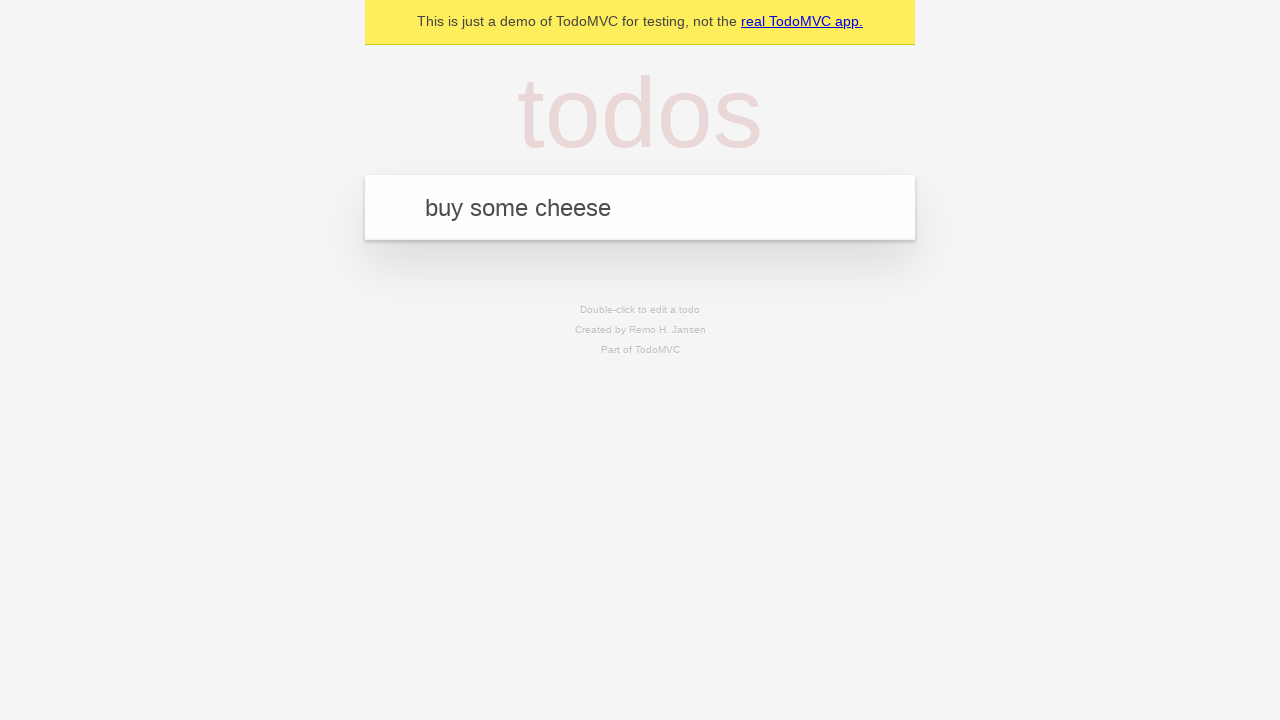

Pressed Enter to create first todo on .new-todo
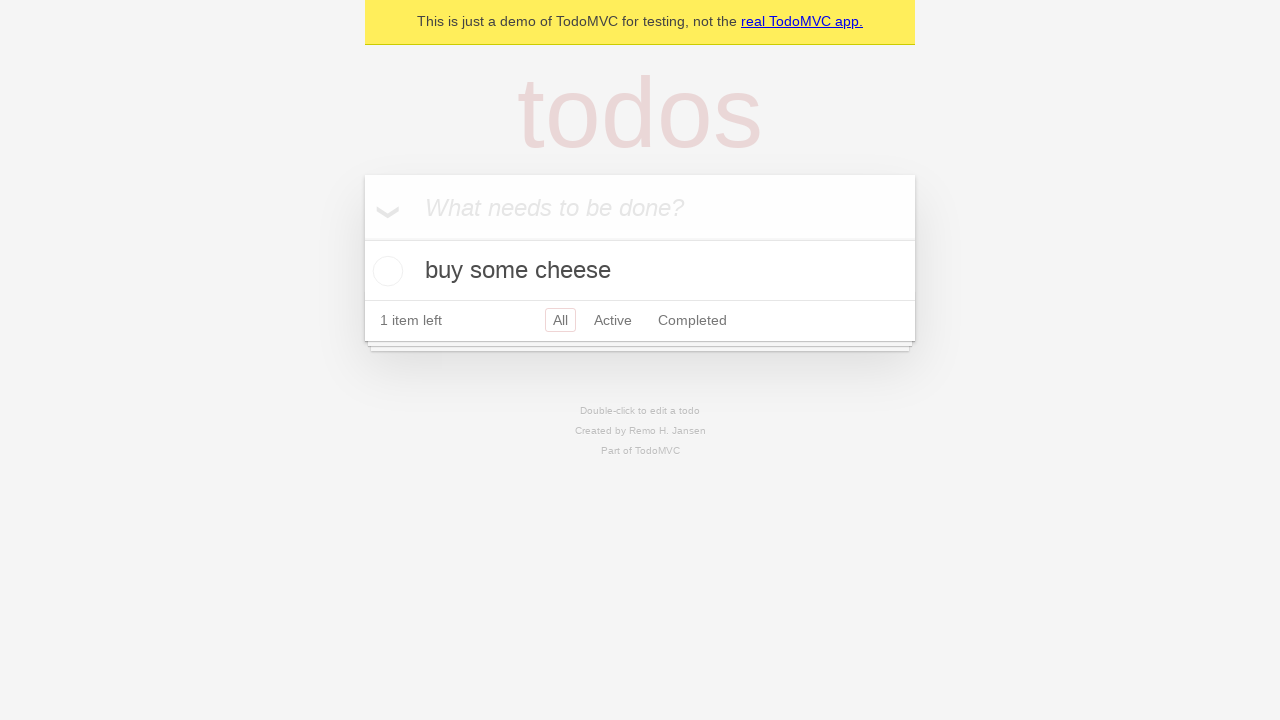

Filled new todo input with 'feed the cat' on .new-todo
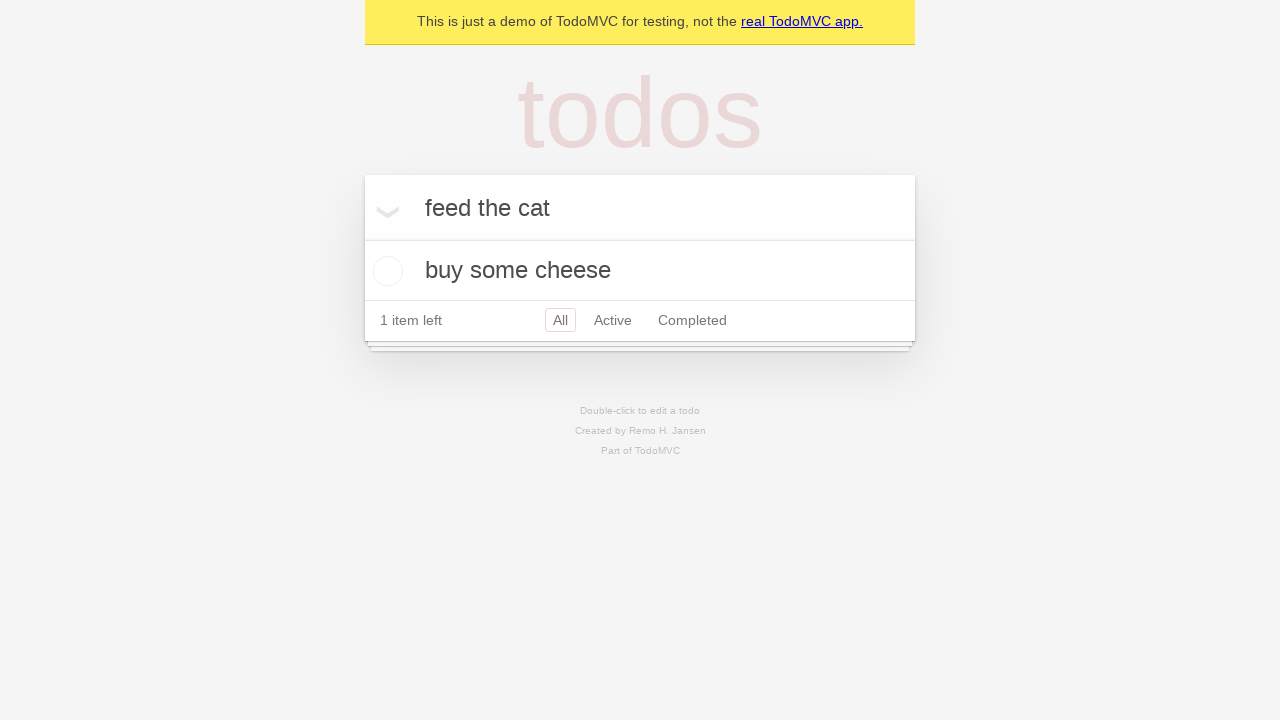

Pressed Enter to create second todo on .new-todo
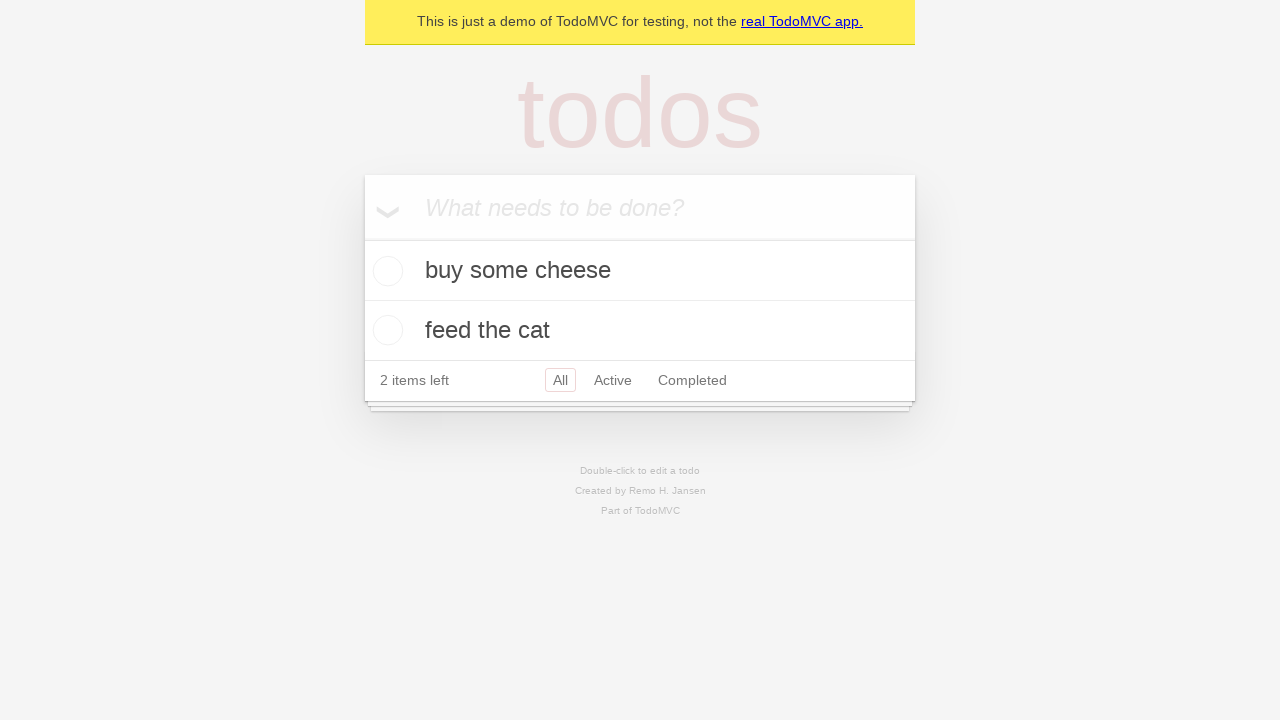

Filled new todo input with 'book a doctors appointment' on .new-todo
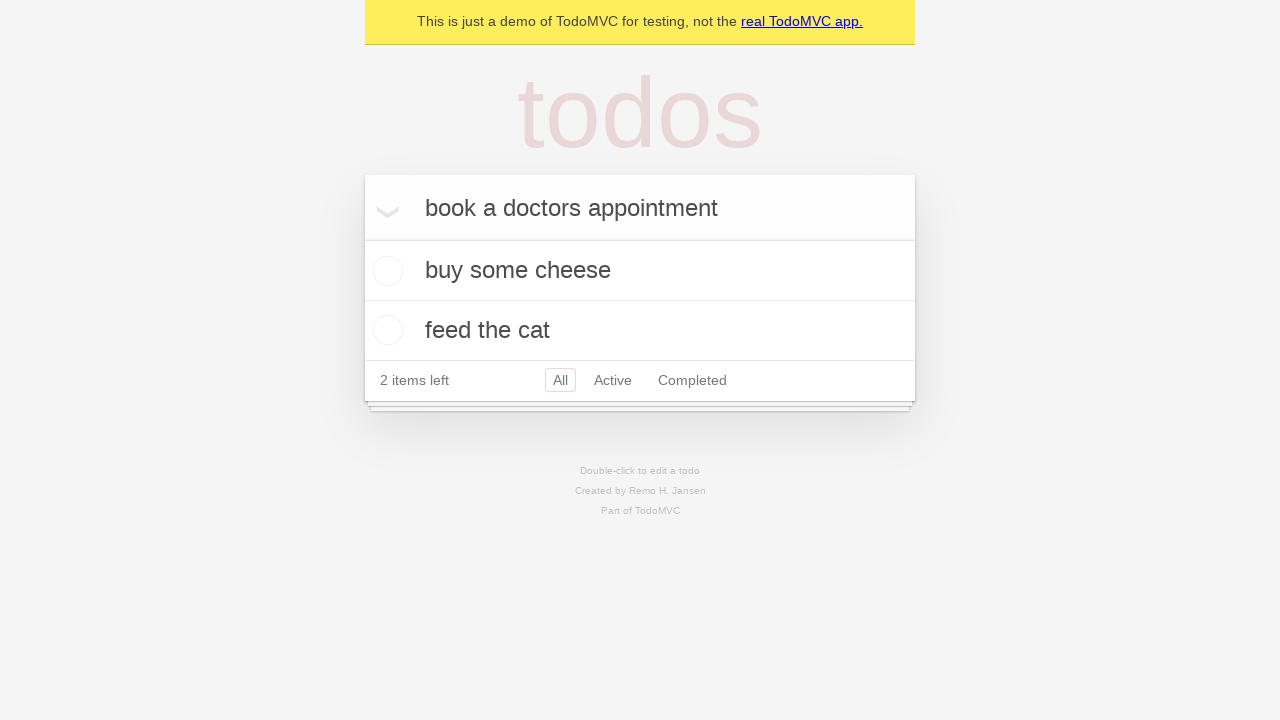

Pressed Enter to create third todo on .new-todo
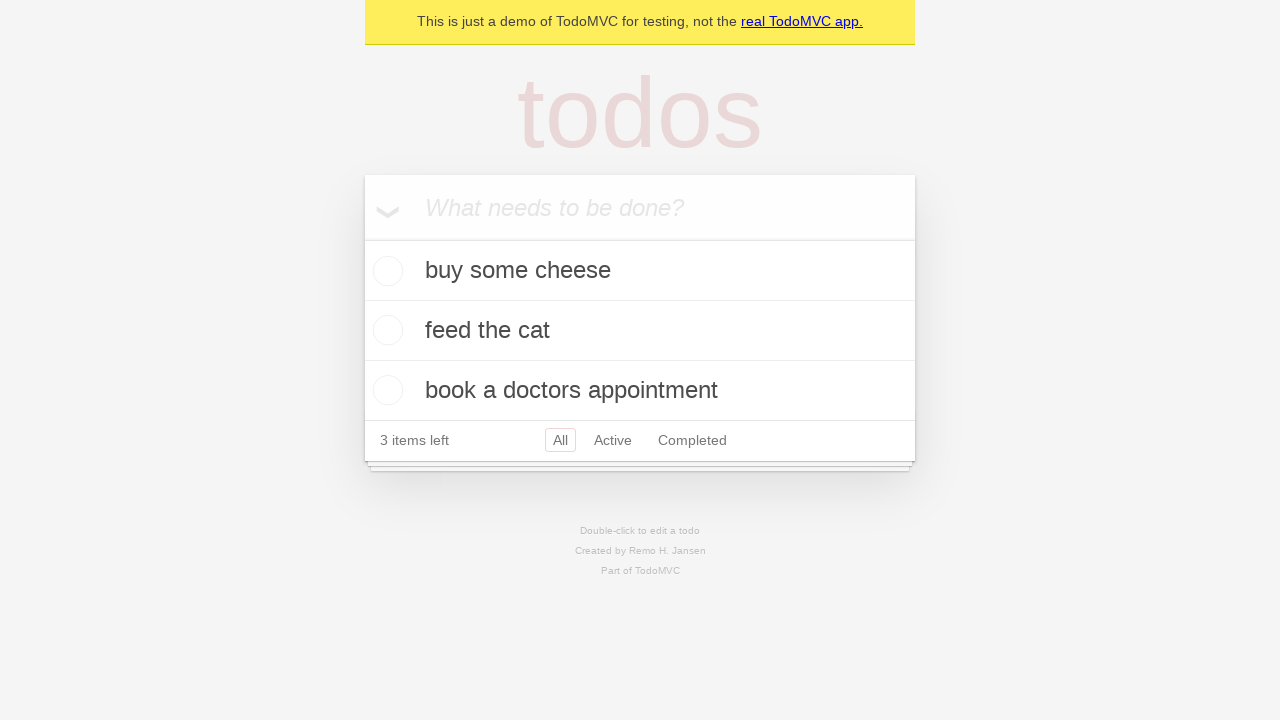

Selected all todo list items
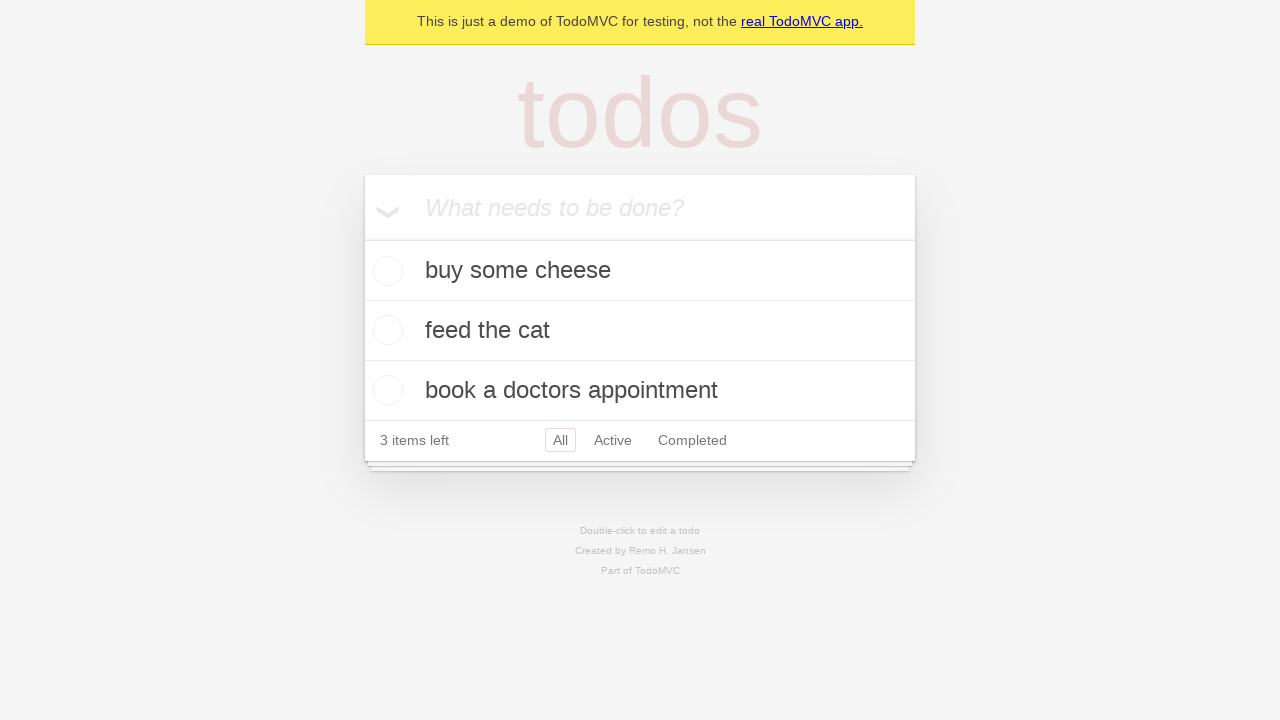

Double-clicked second todo item to enter edit mode at (640, 331) on .todo-list li >> nth=1
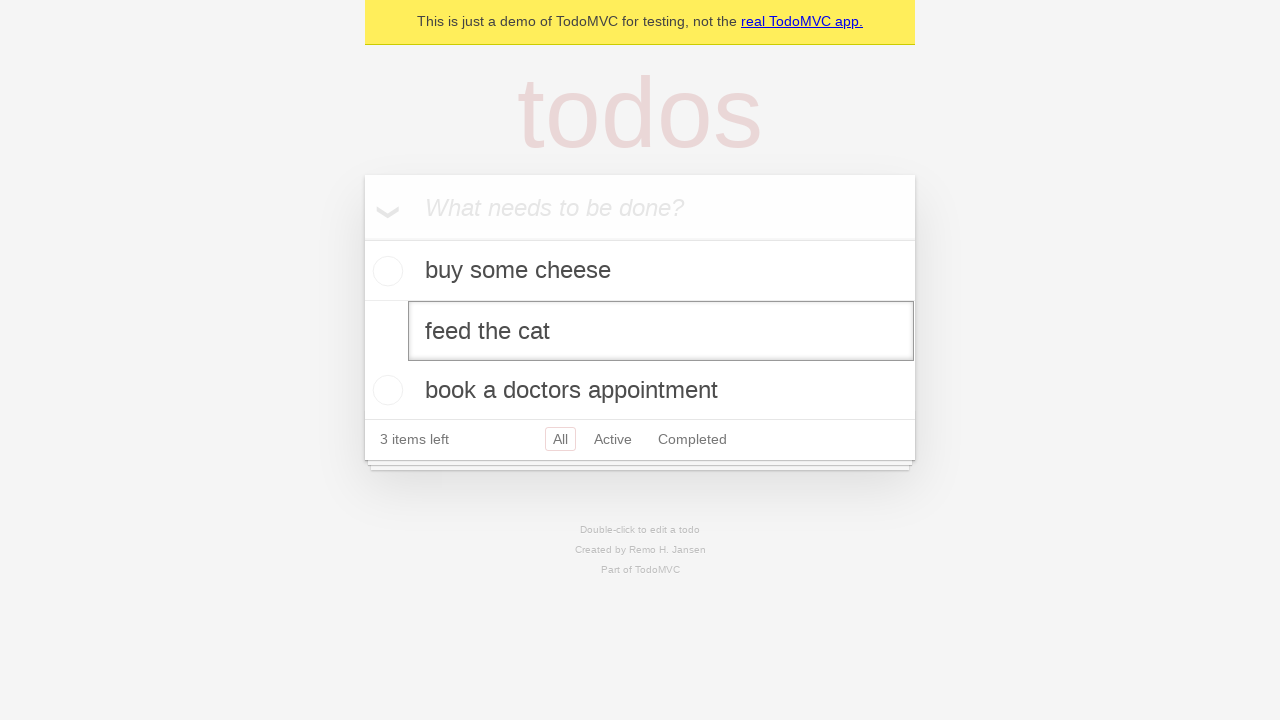

Filled edit field with 'buy some sausages' on .todo-list li >> nth=1 >> .edit
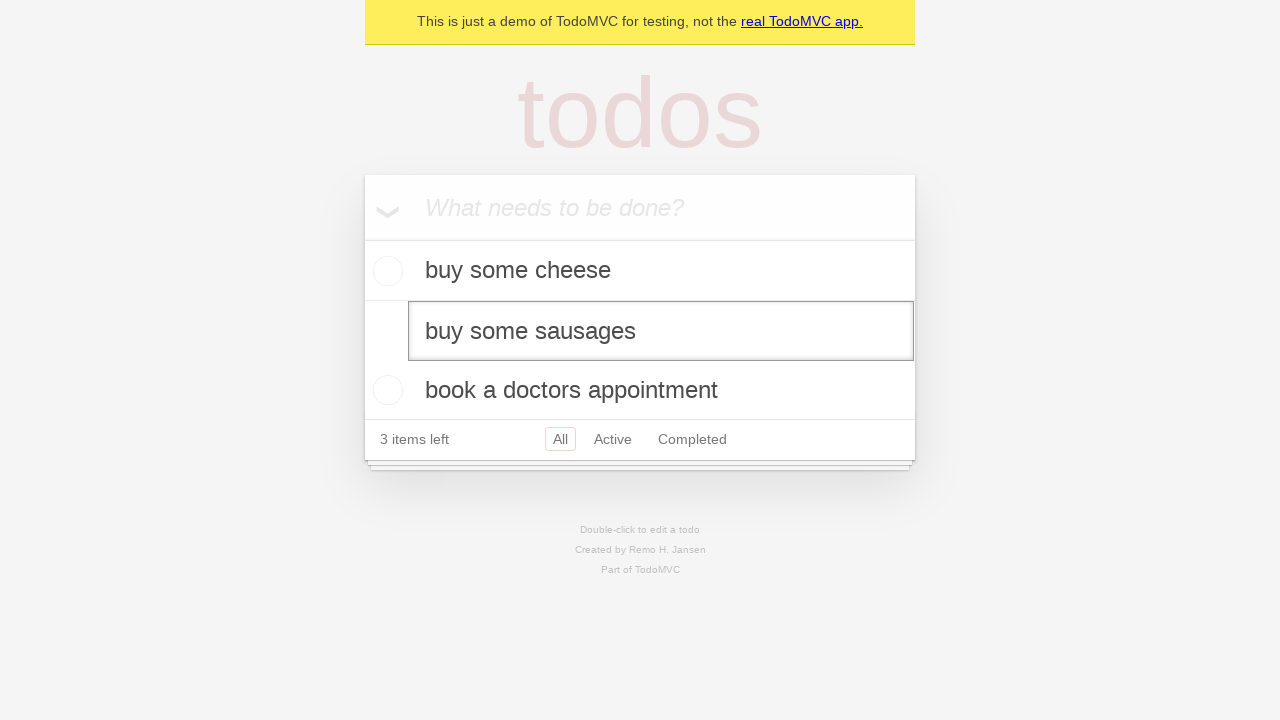

Dispatched blur event to save edits on second todo item
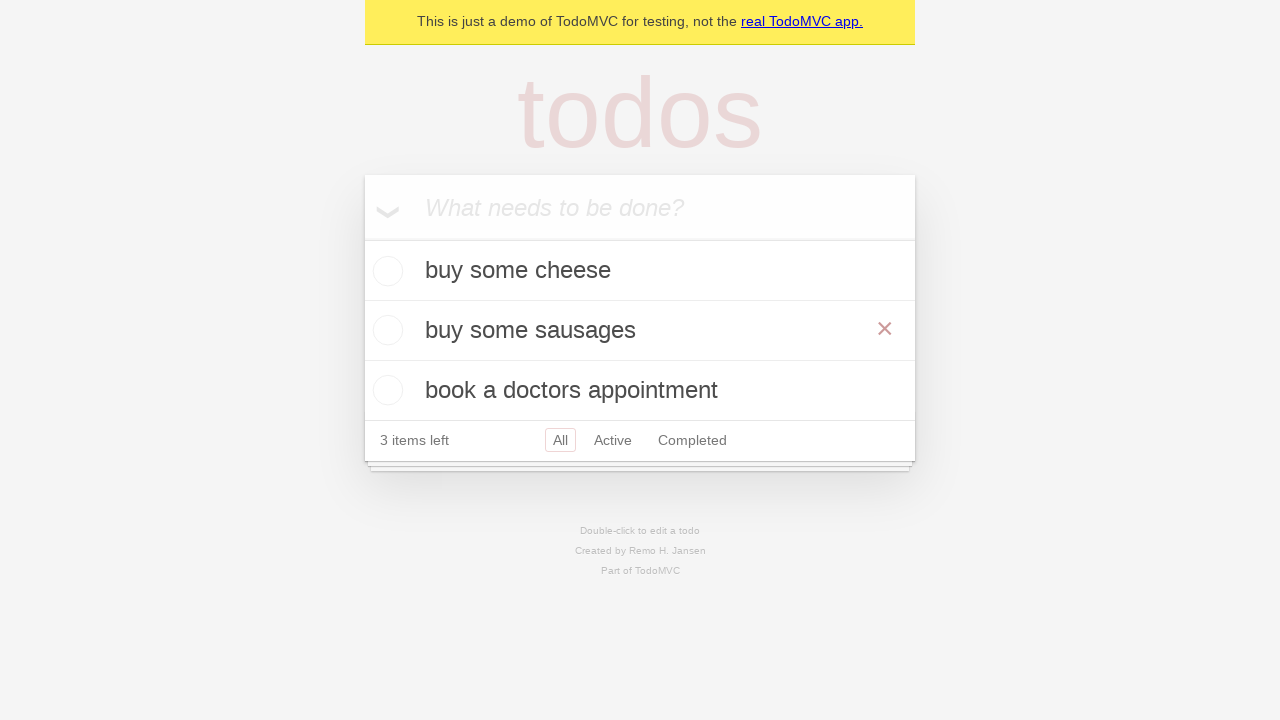

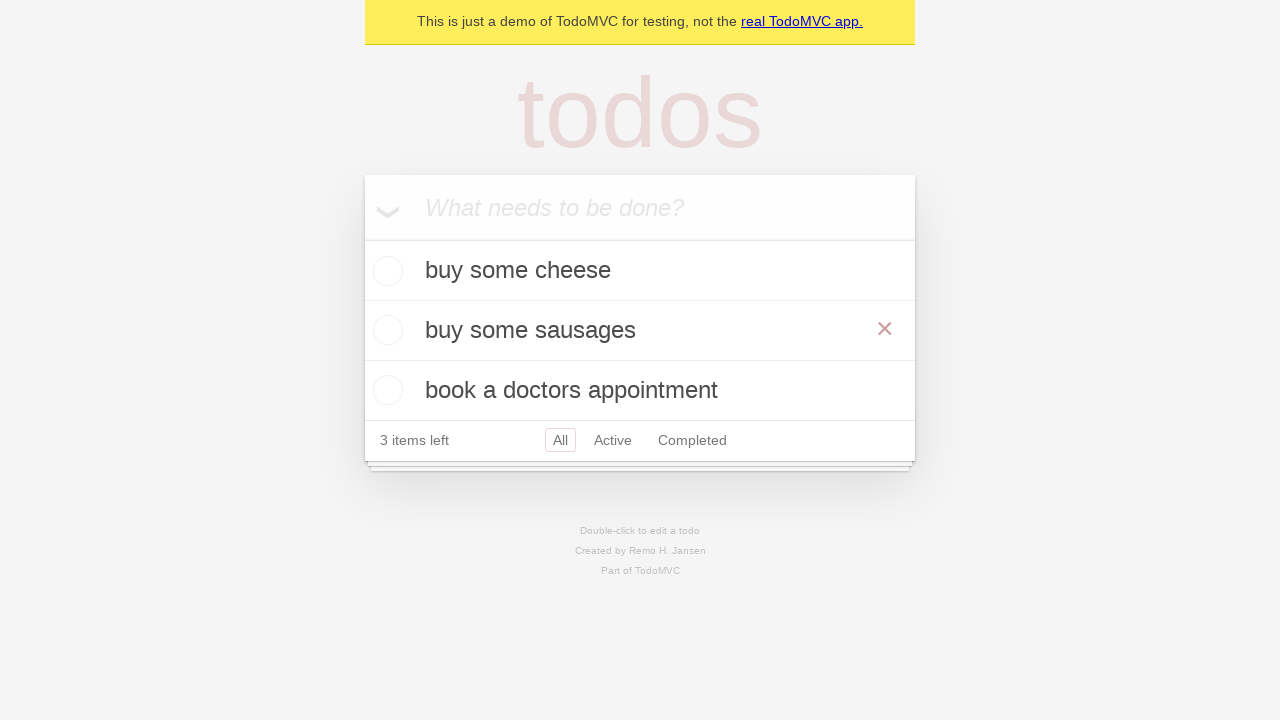